Navigates to a YouTube video page and refreshes the page multiple times, simulating view activity on the video.

Starting URL: https://www.youtube.com/watch?v=LVYMwW79j6Q

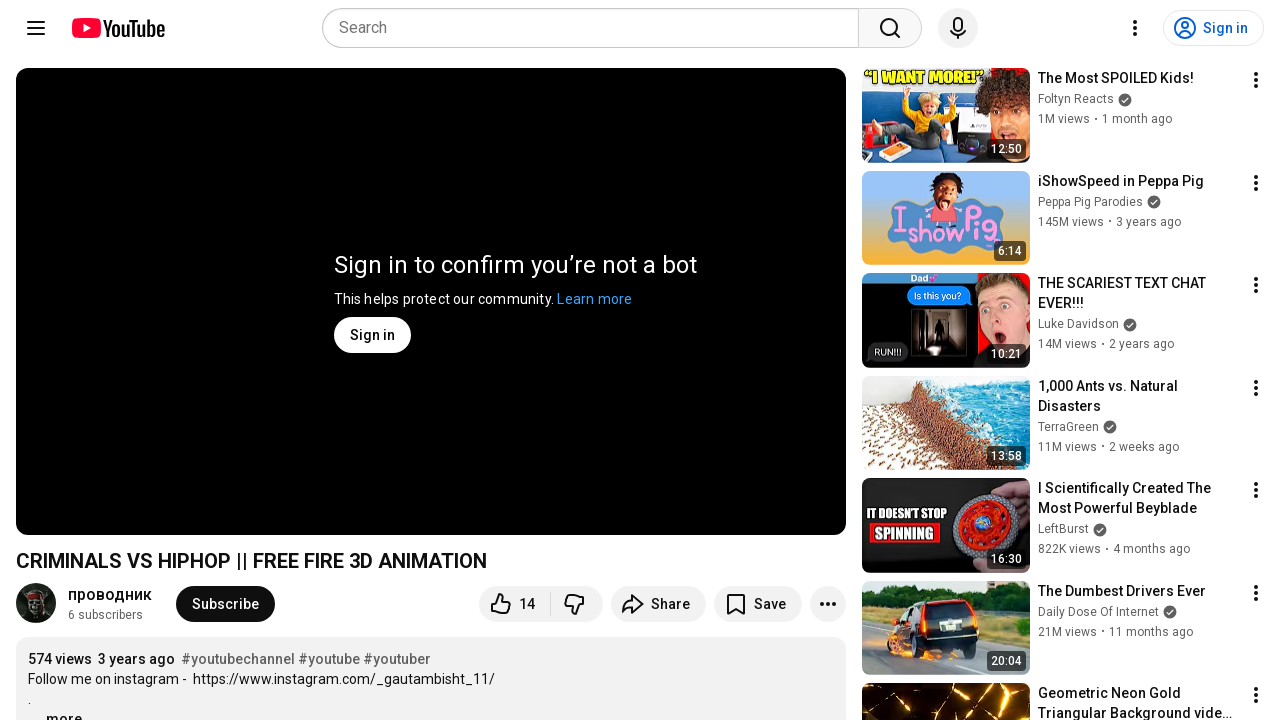

Waited for YouTube video page to load (domcontentloaded)
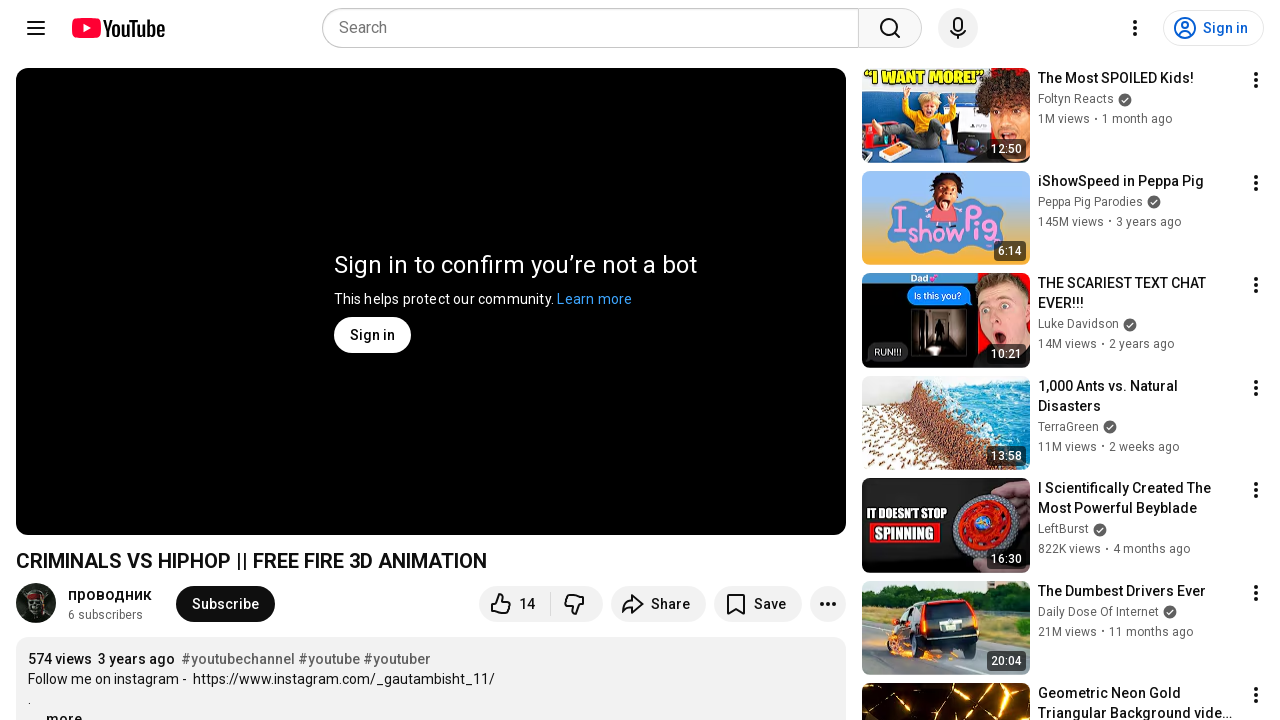

Refreshed the page (first reload)
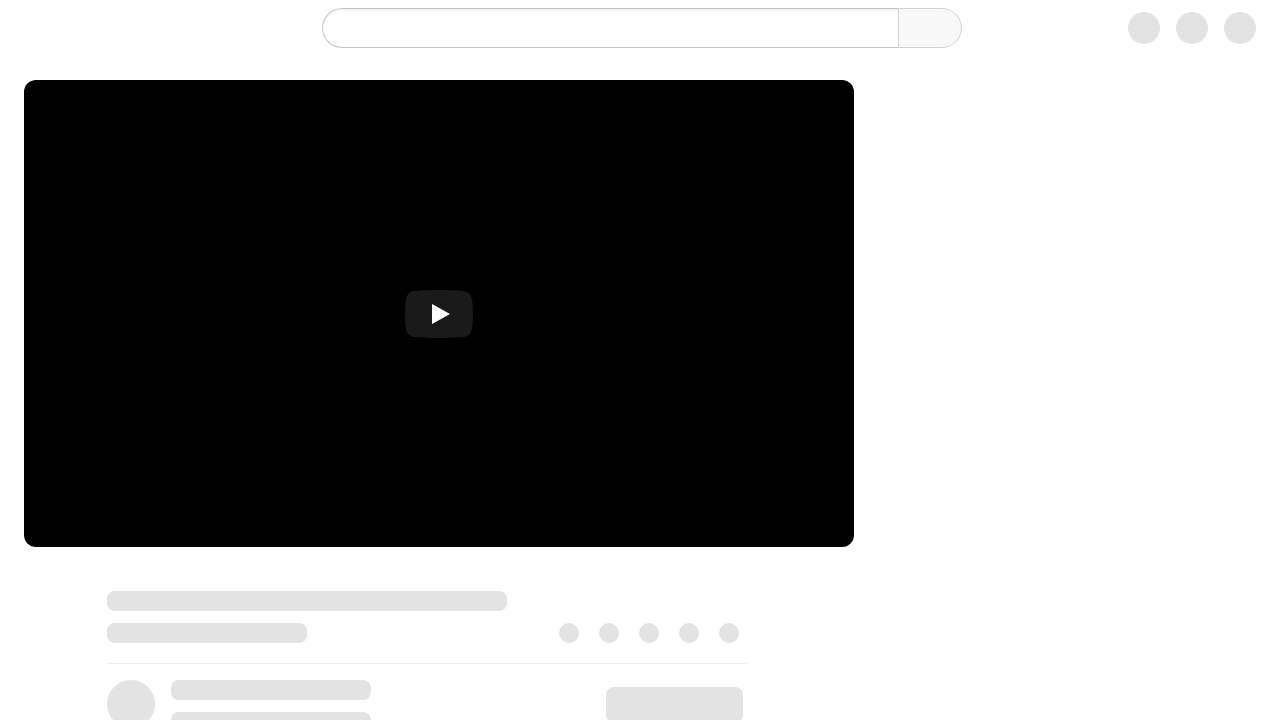

Waited for page to reload after first refresh (domcontentloaded)
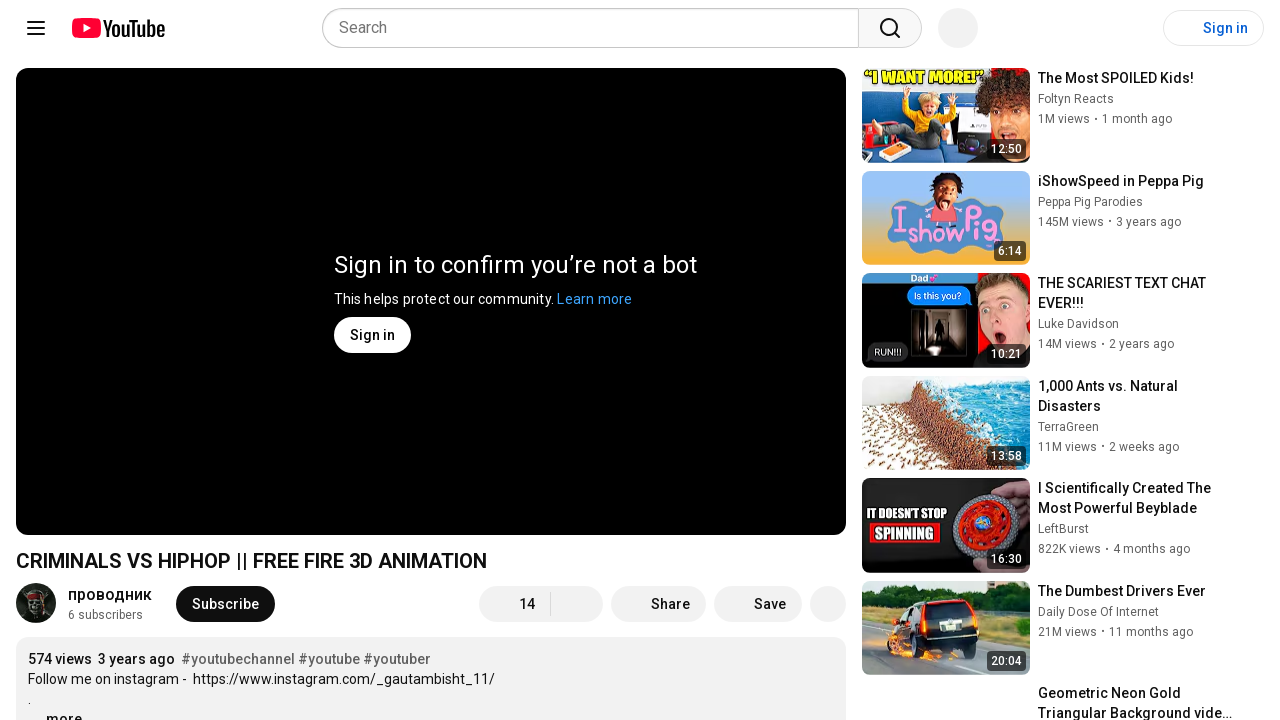

Refreshed the page (second reload)
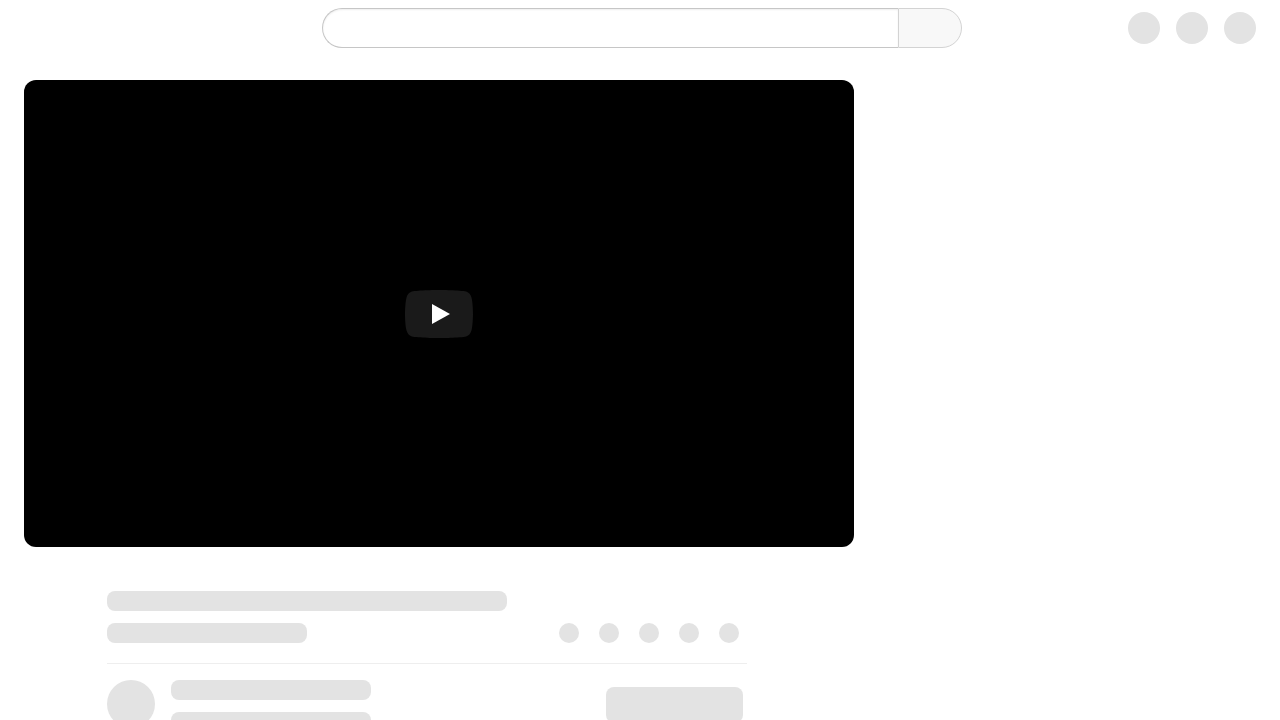

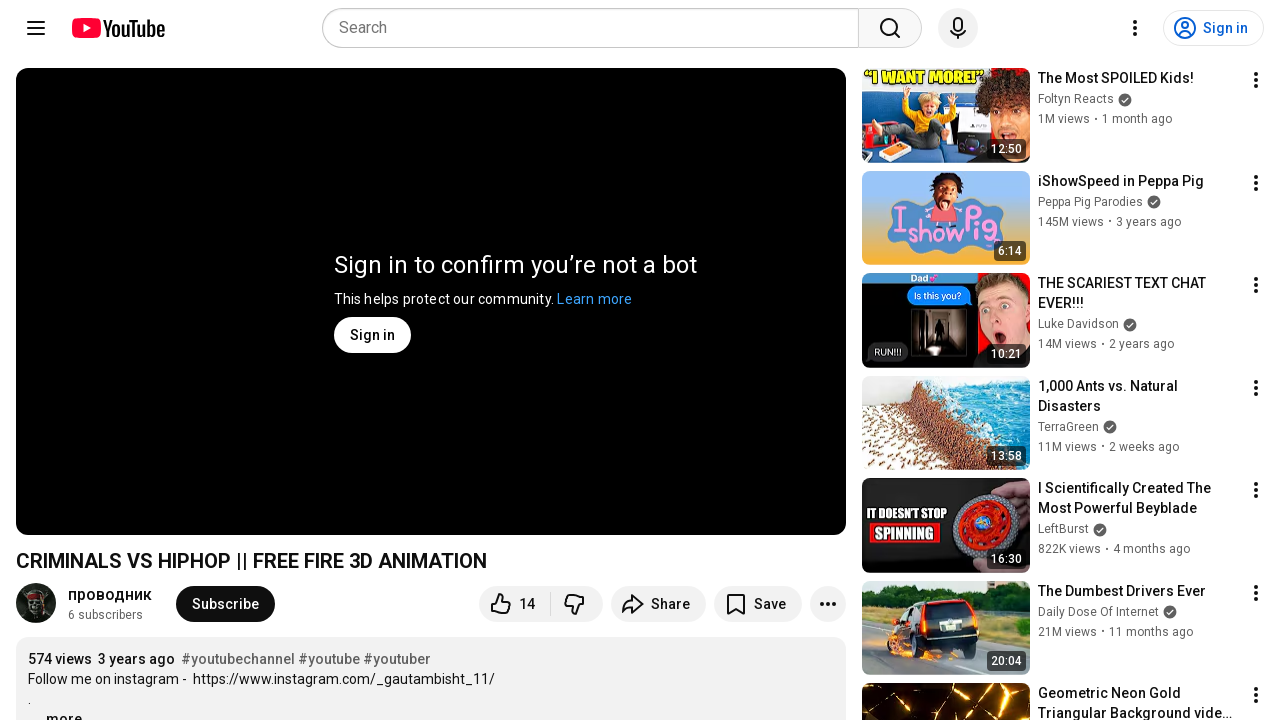